Tests nested iframe interaction by accessing a child iframe within a parent iframe and filling an email field.

Starting URL: https://demoapps.qspiders.com/ui/frames/nested?sublist=1

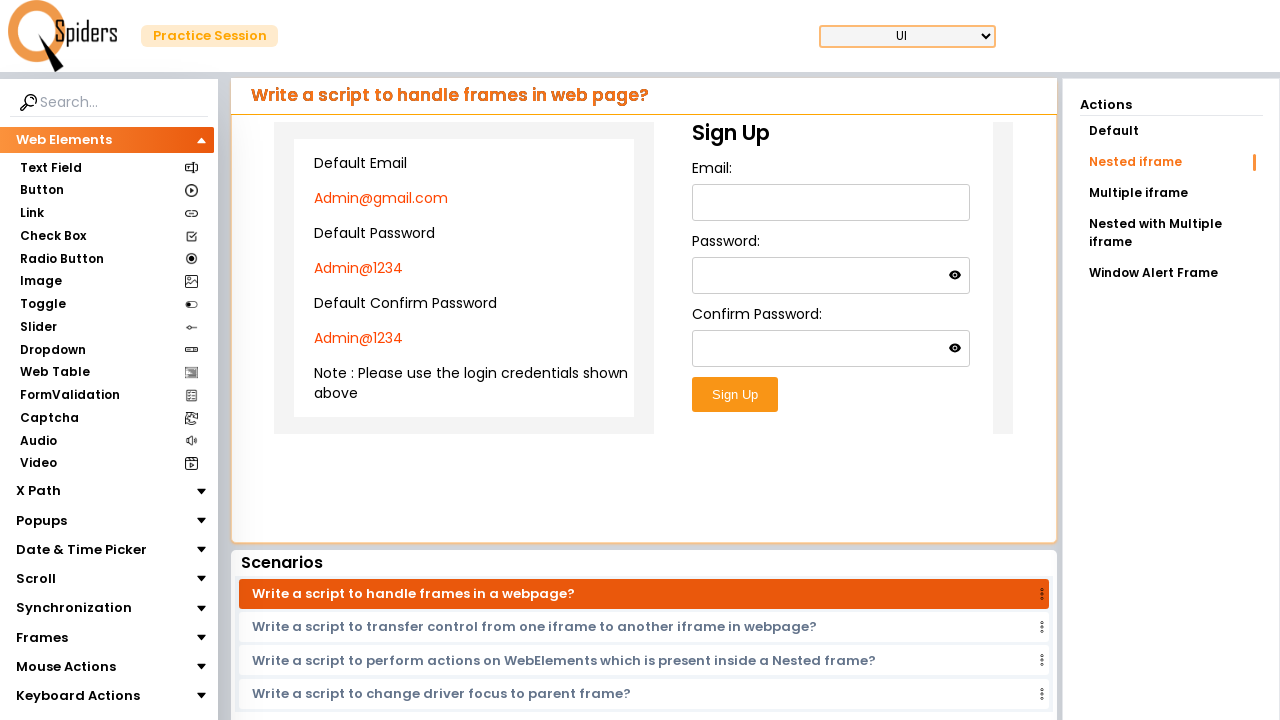

Located parent iframe with class 'w-full.h-96'
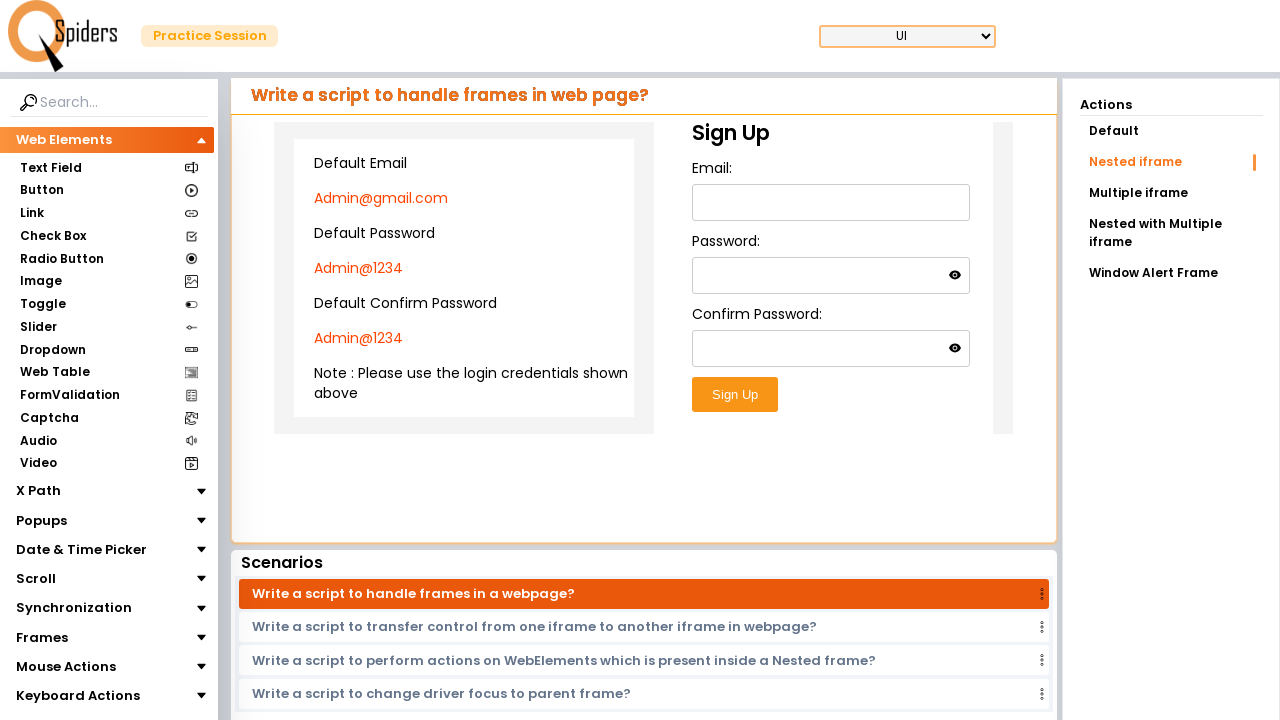

Located child iframe within parent frame
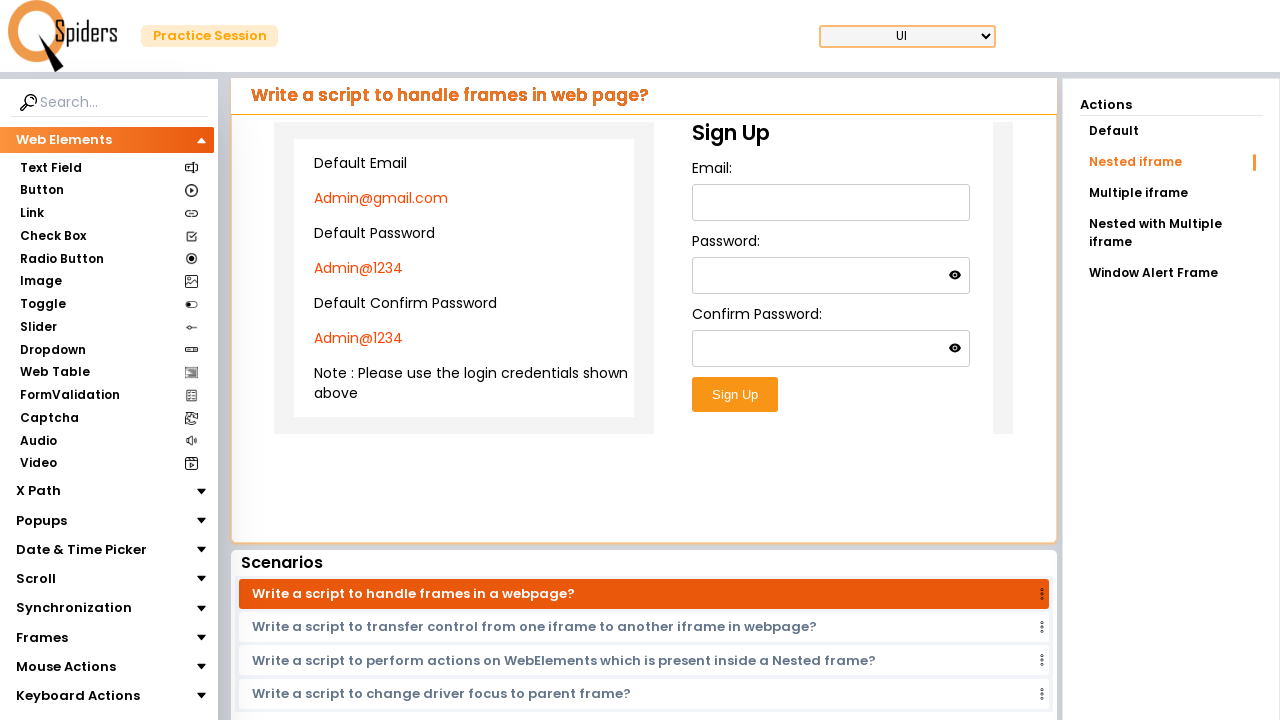

Filled email field with 'testuser@example.com' in nested iframe on .w-full.h-96 >> internal:control=enter-frame >> xpath=//section[@class="main_for
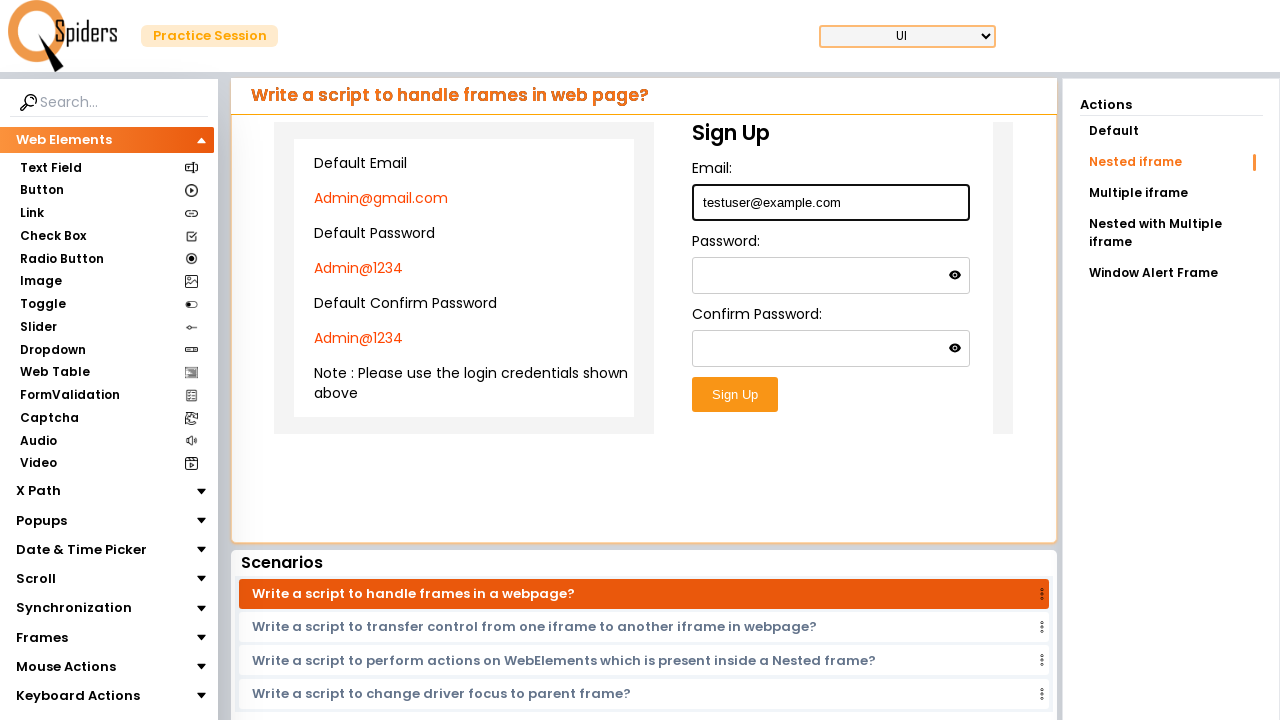

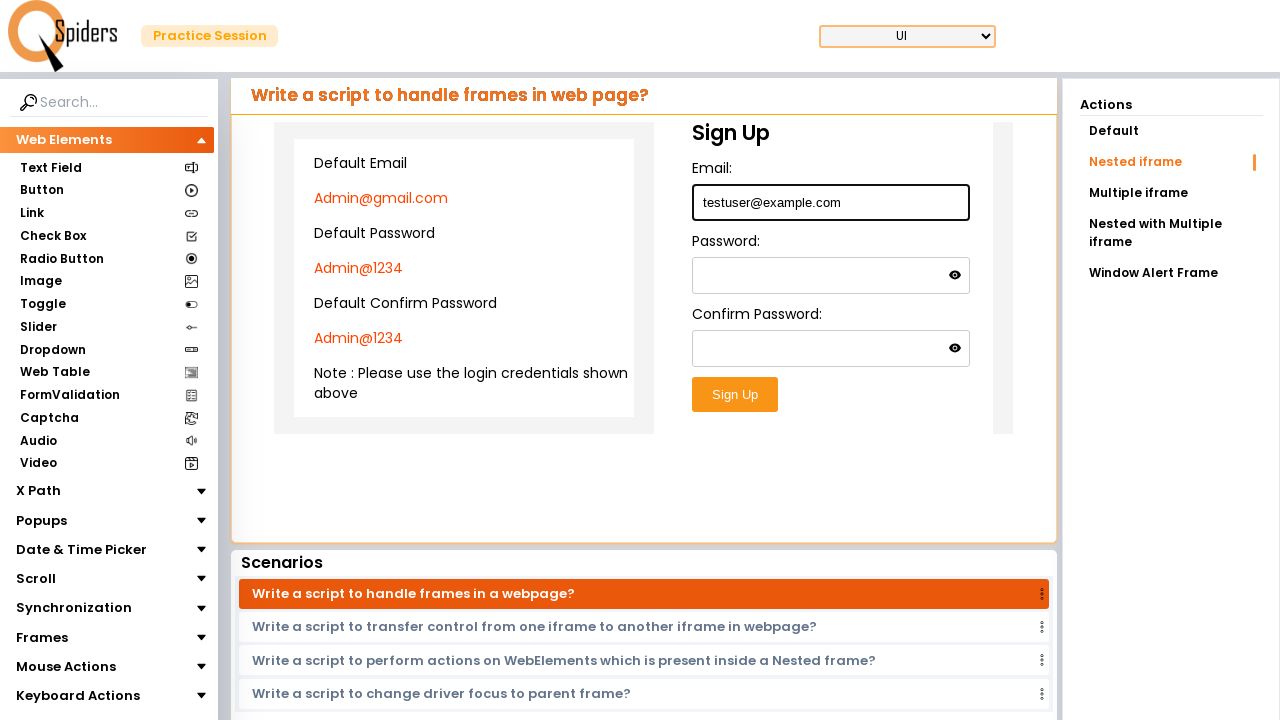